Navigates to the OrangeHRM demo page, maximizes the browser window, and retrieves the page title to verify the page loaded correctly.

Starting URL: https://opensource-demo.orangehrmlive.com/

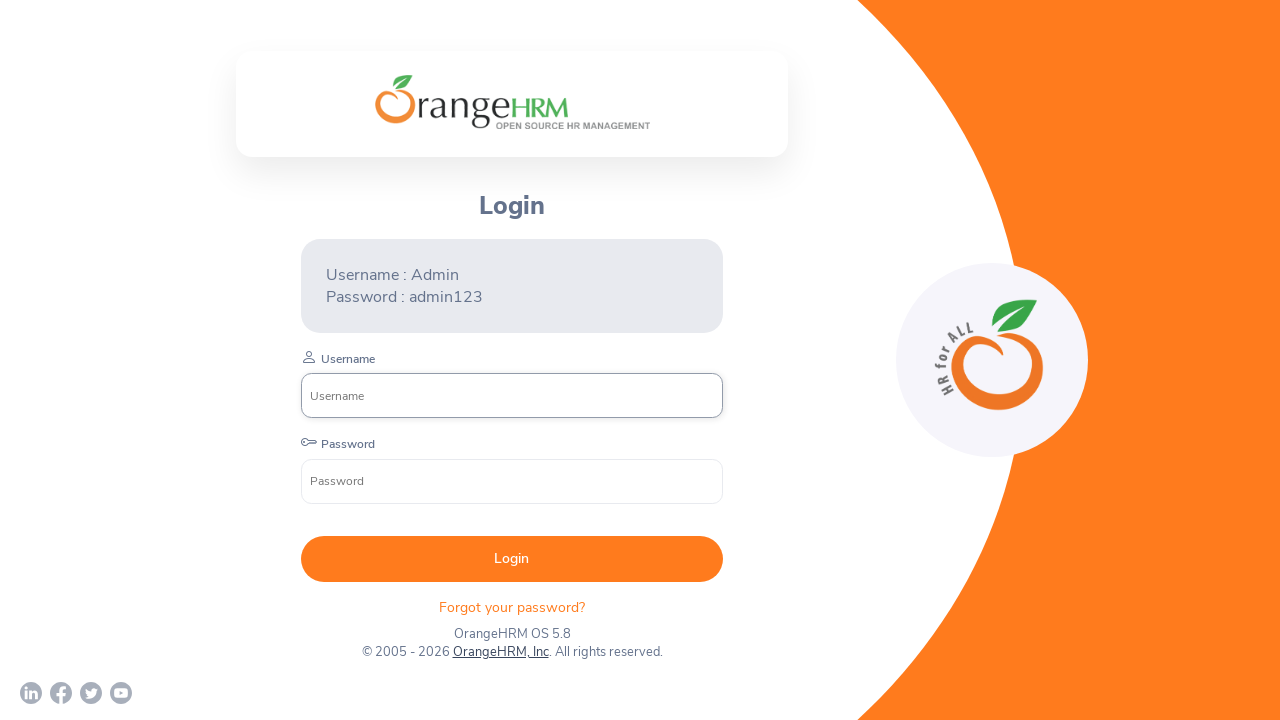

Set viewport size to 1920x1080 to maximize browser window
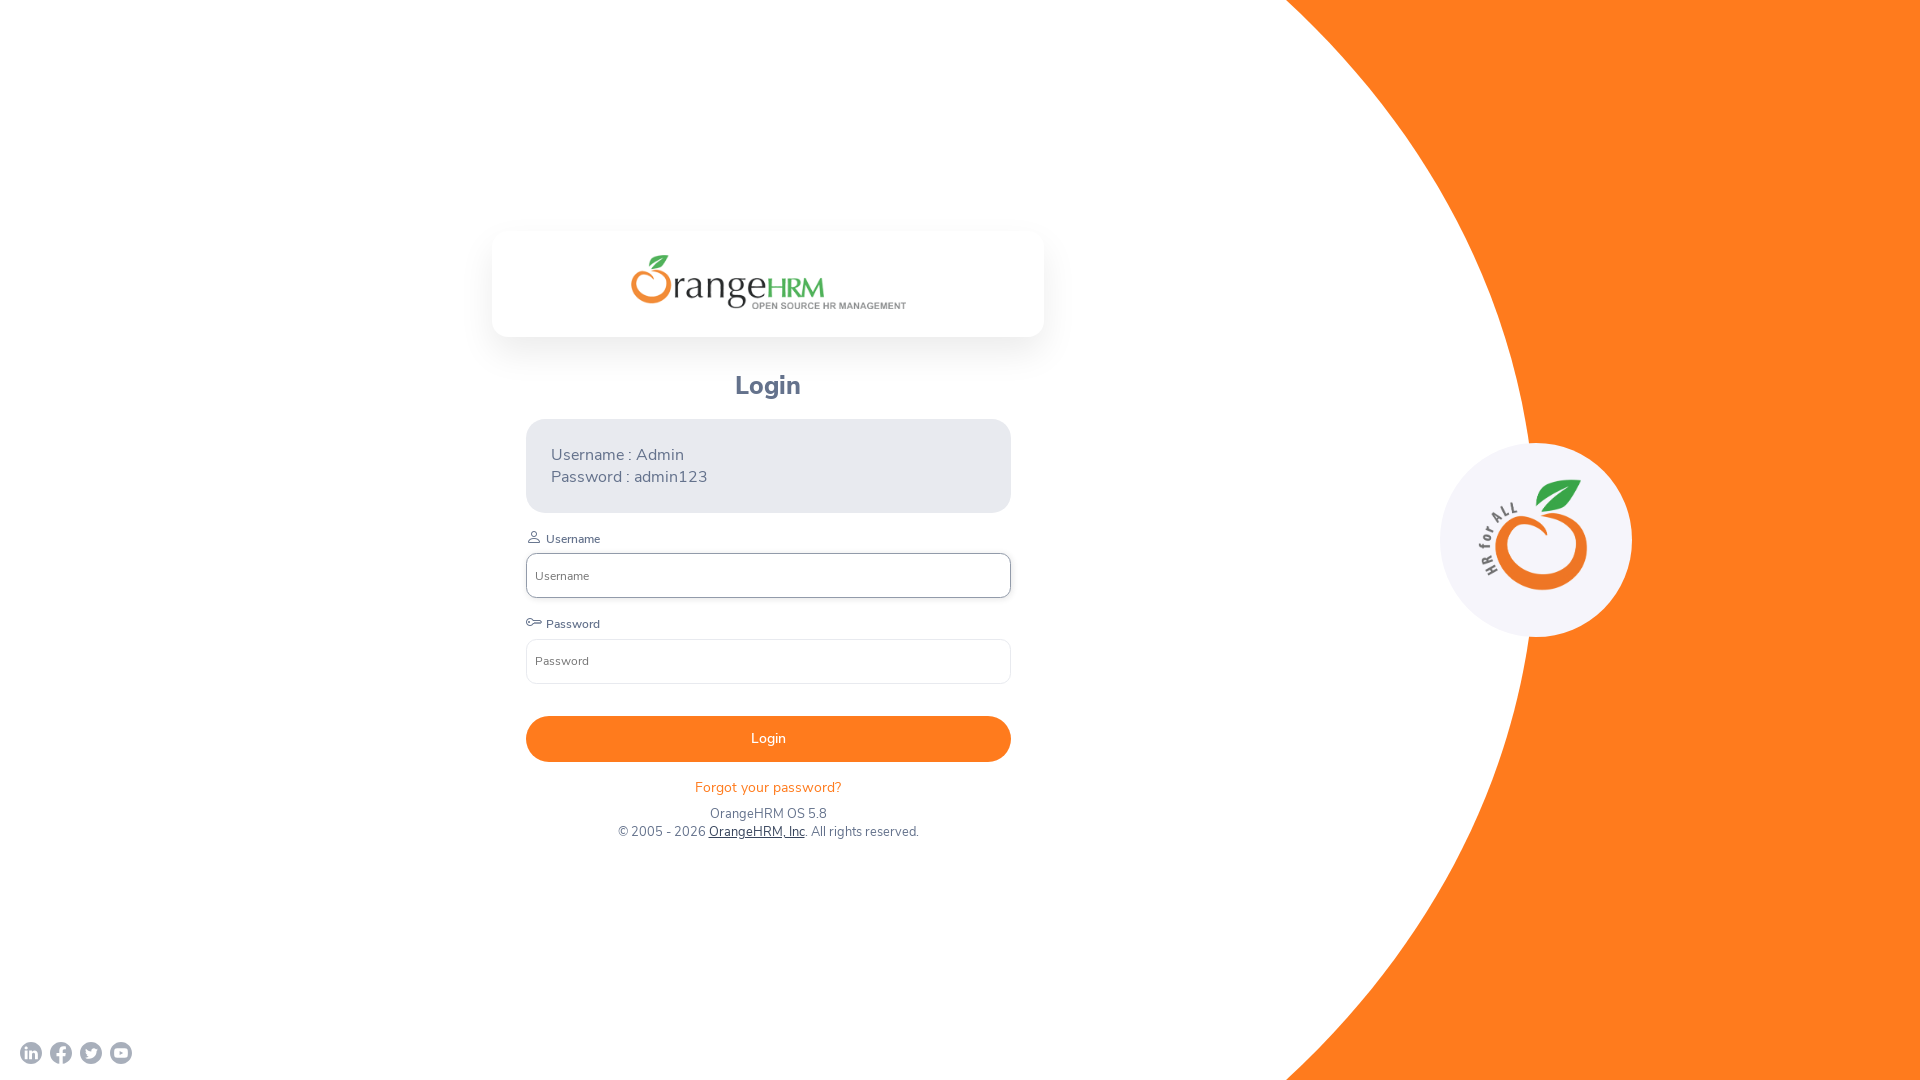

Retrieved page title: OrangeHRM
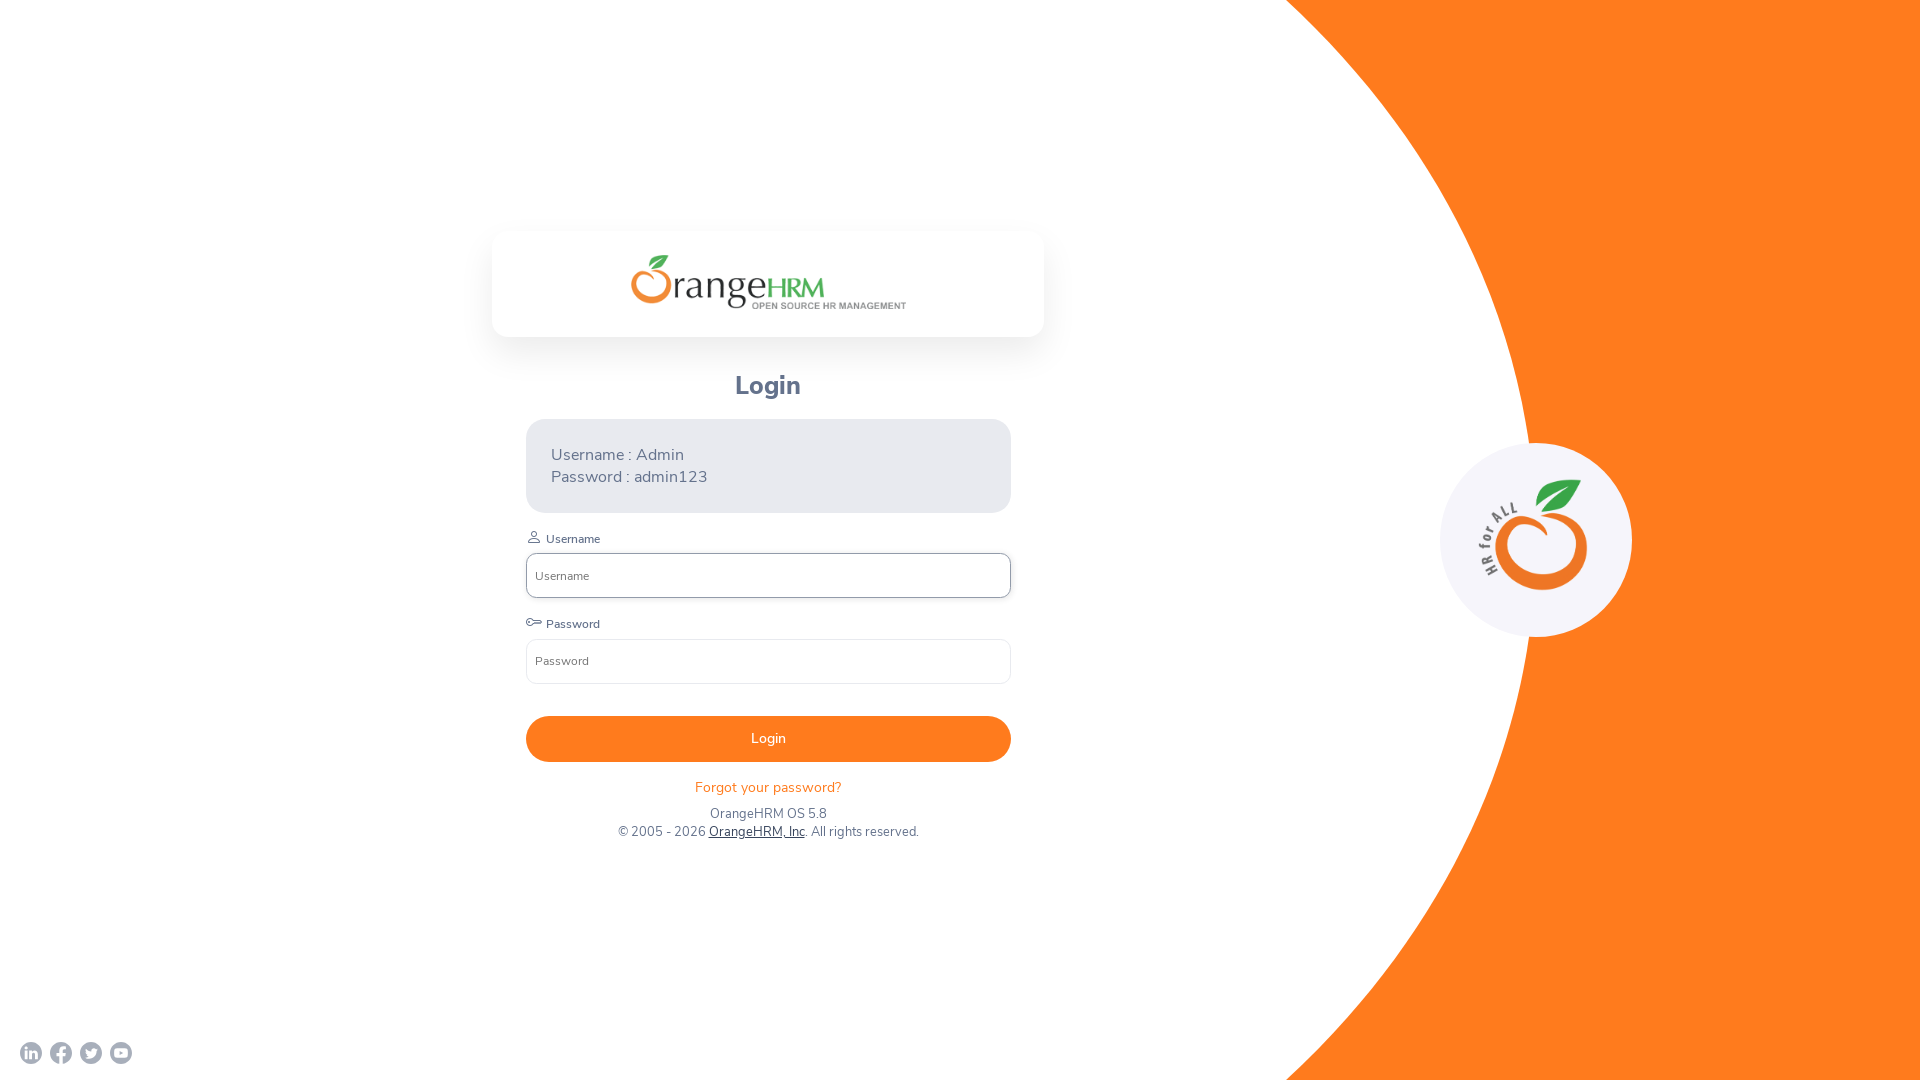

Waited for page to reach domcontentloaded state
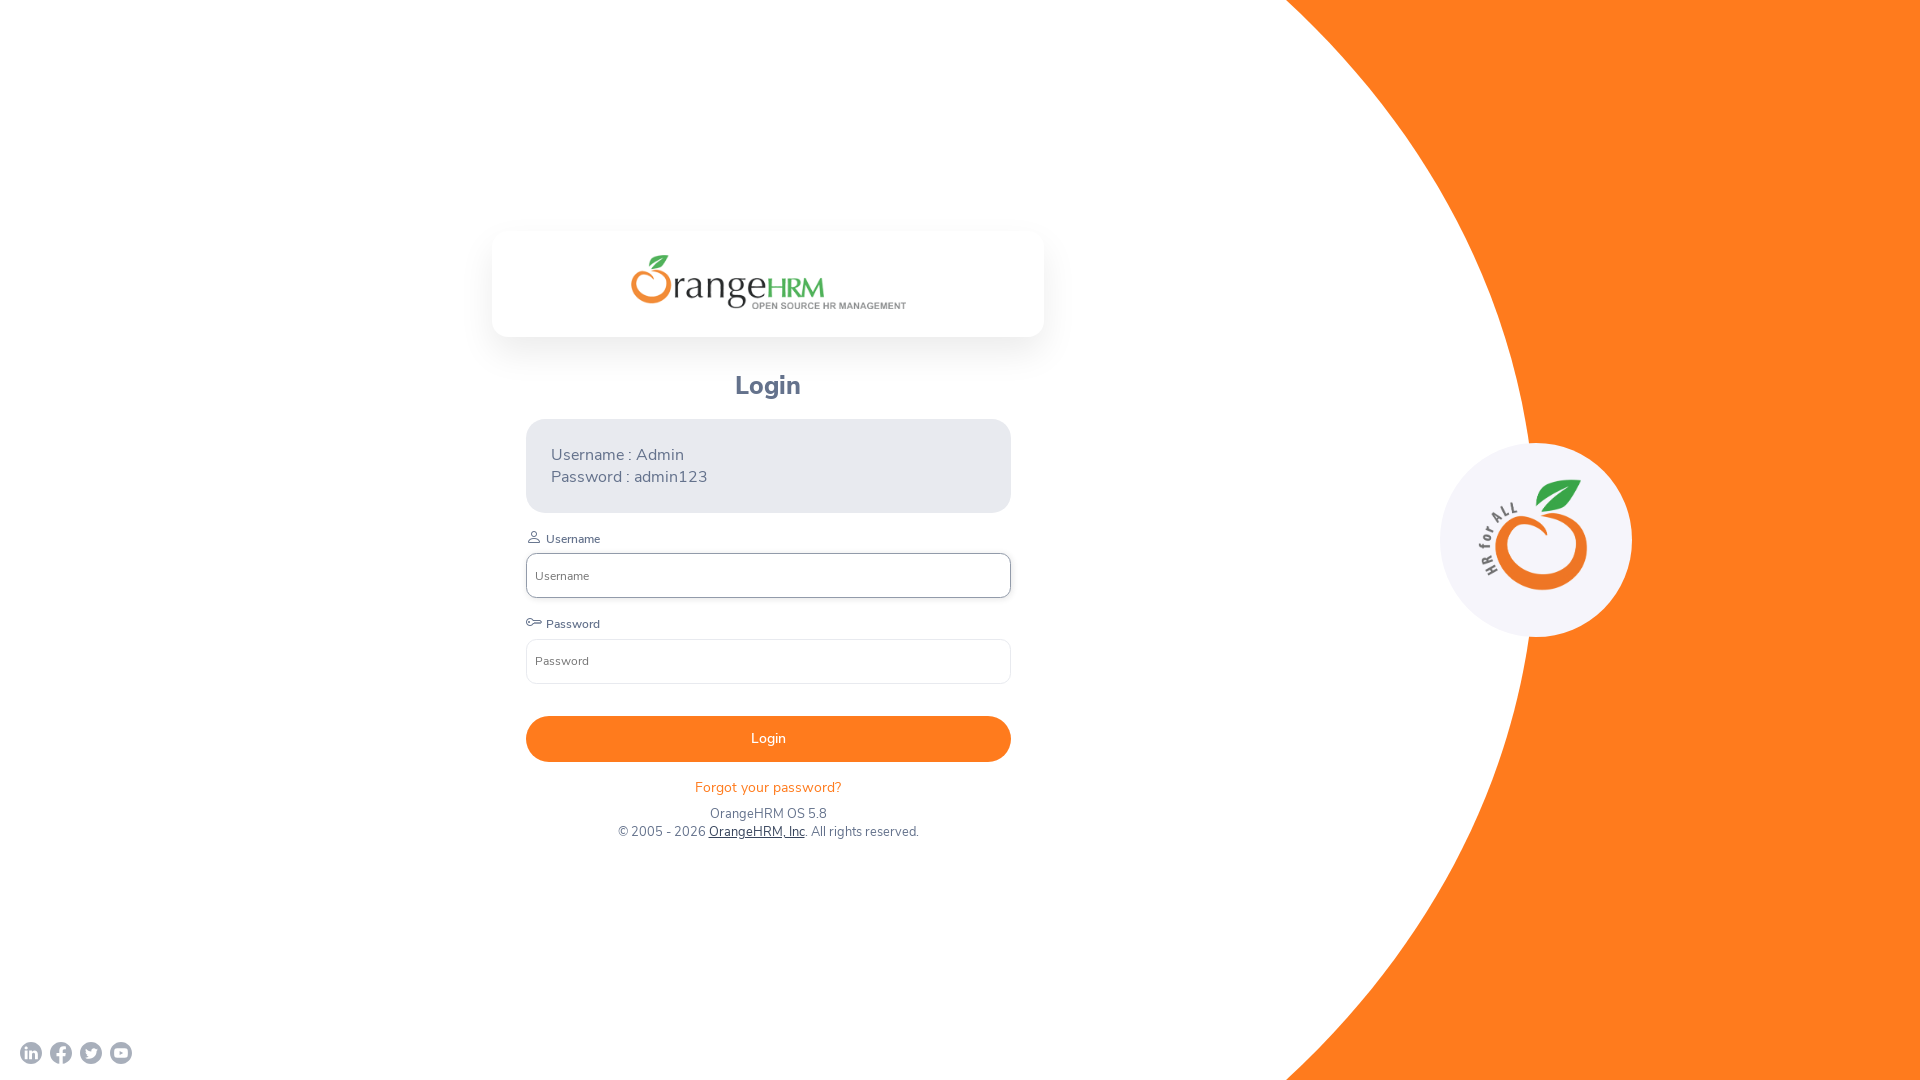

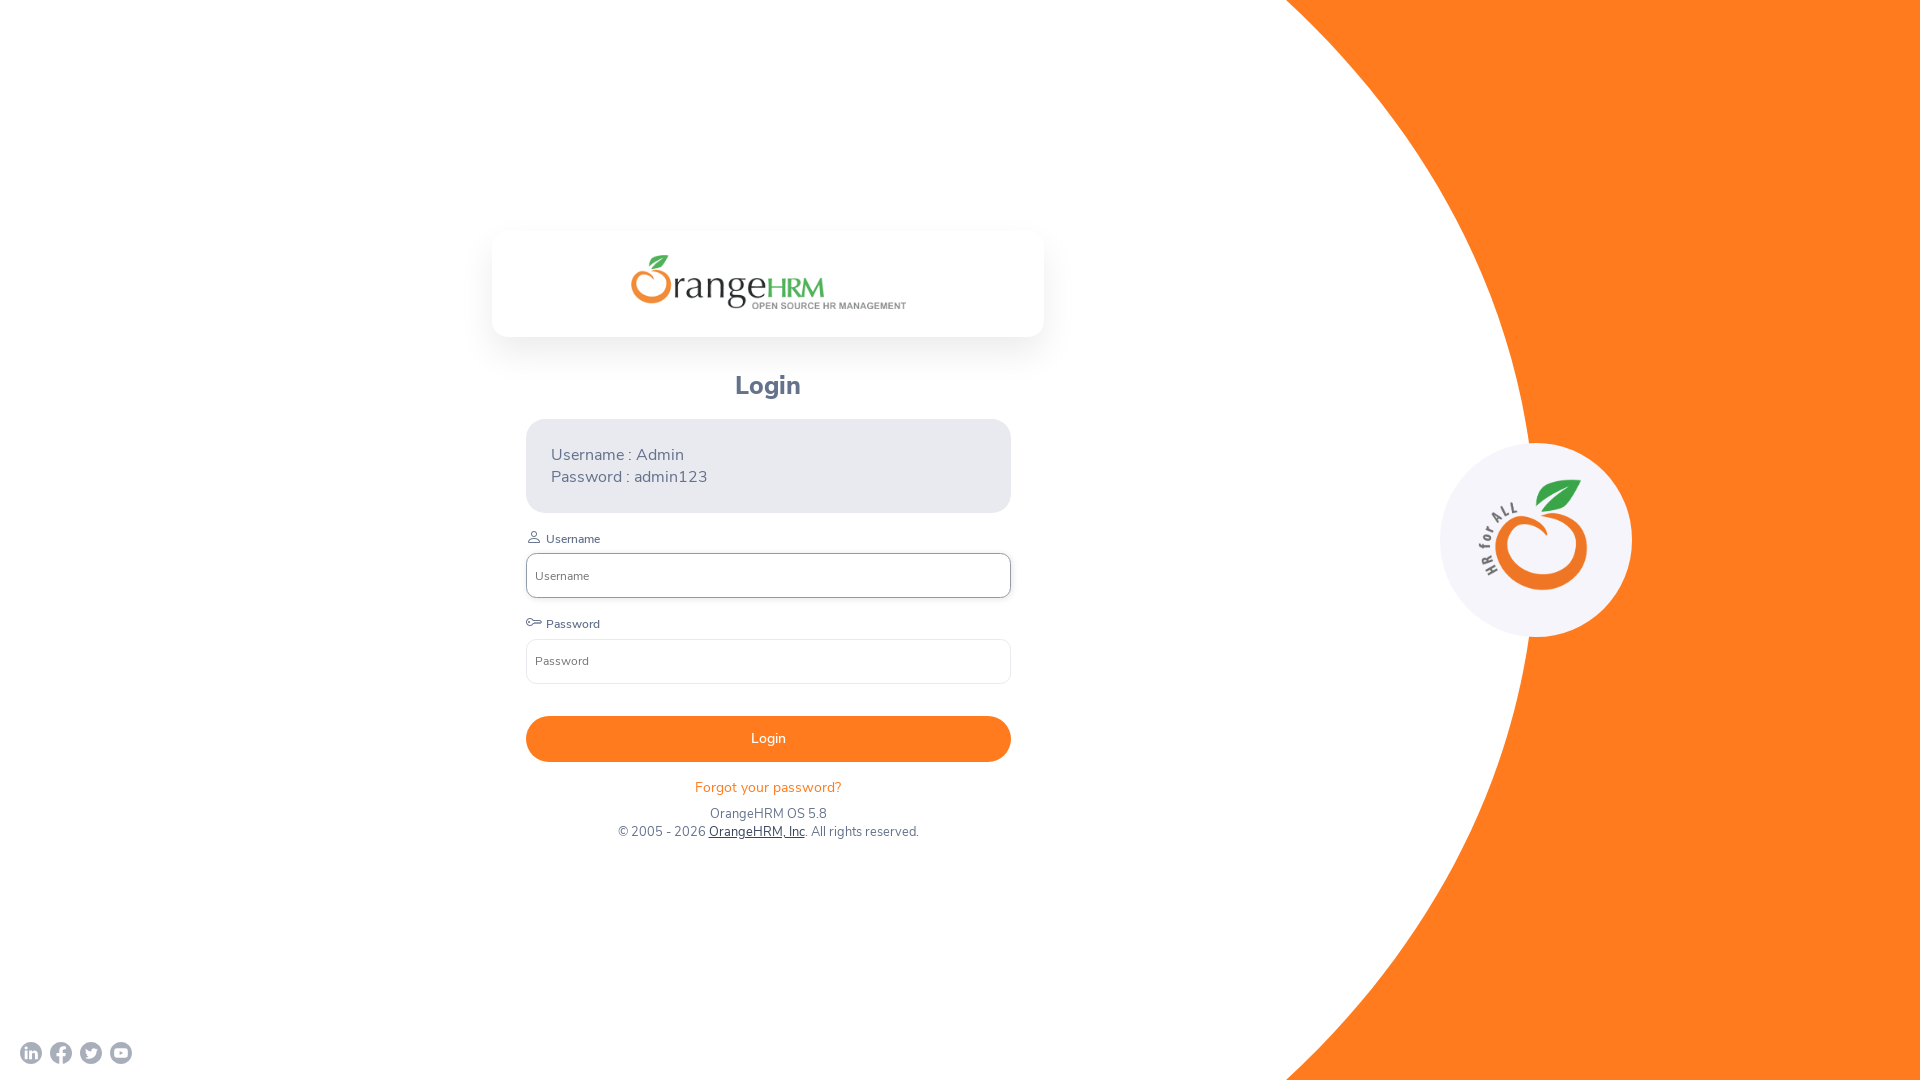